Navigates to the Imaginary Ones B-Rider page and waits for the page to fully load.

Starting URL: https://rides.imaginaryones.com/b-rider

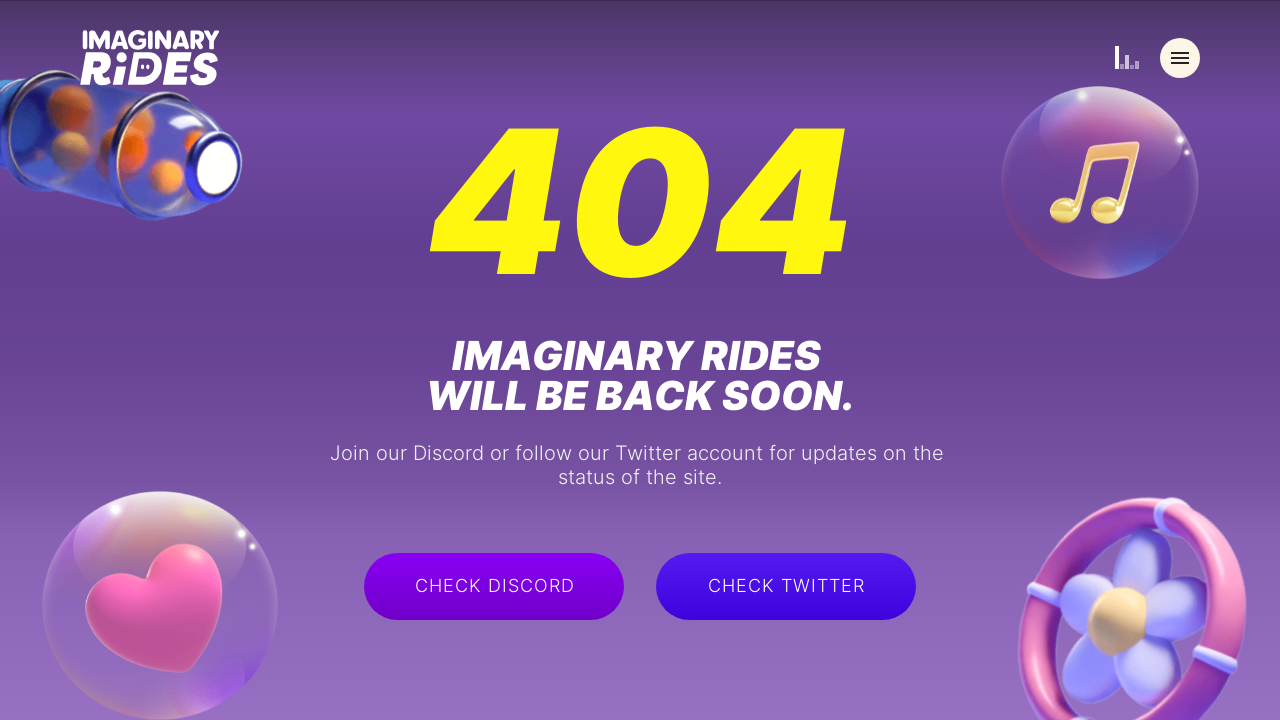

Waited for DOM content to load on Imaginary Ones B-Rider page
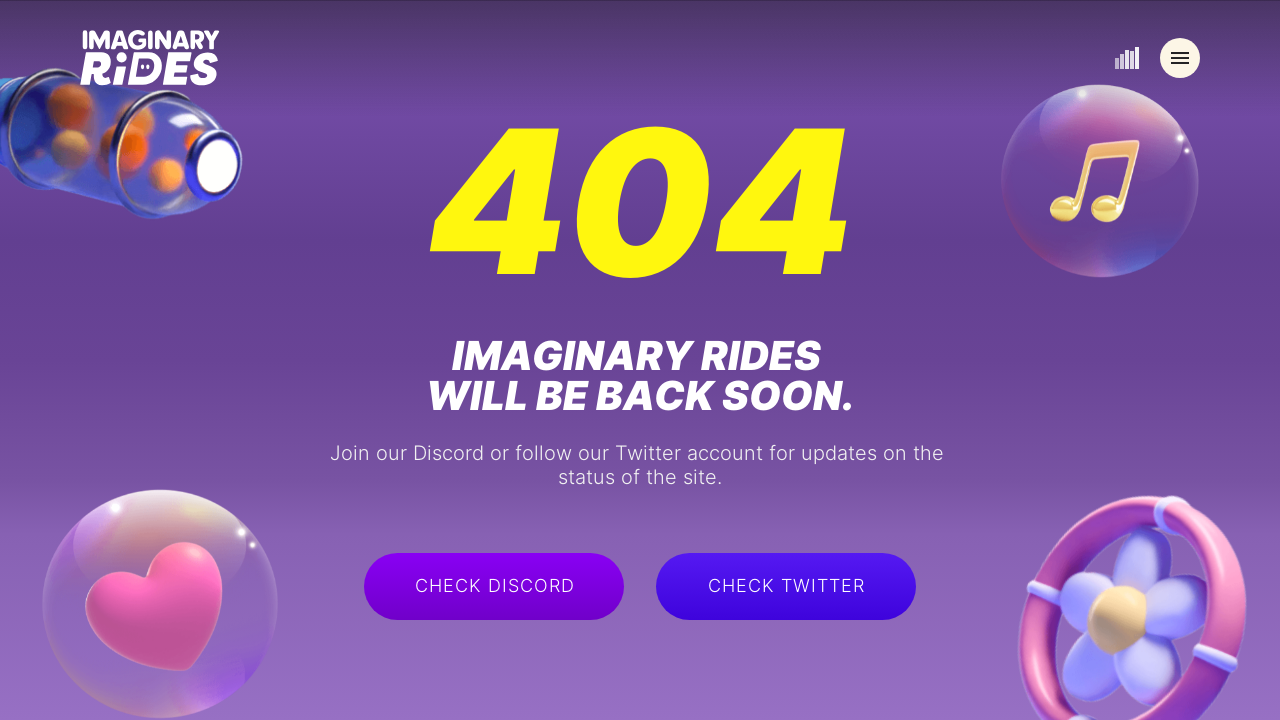

Waited for page to fully load
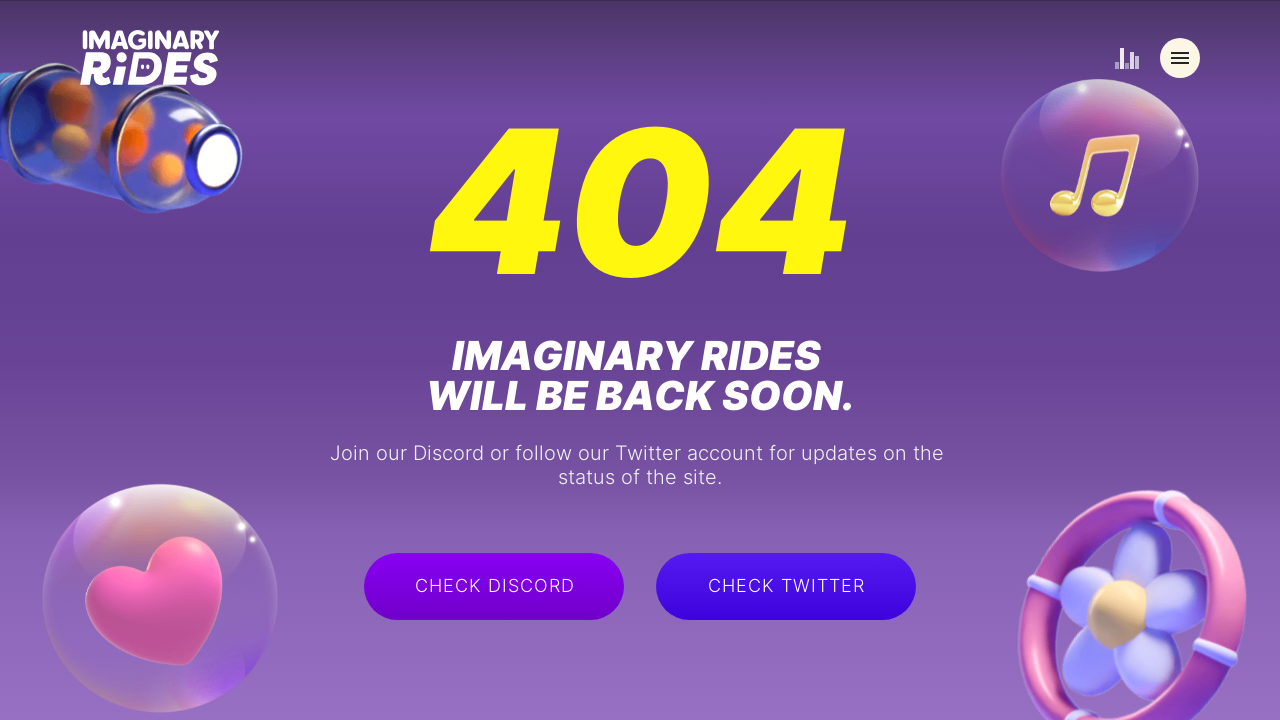

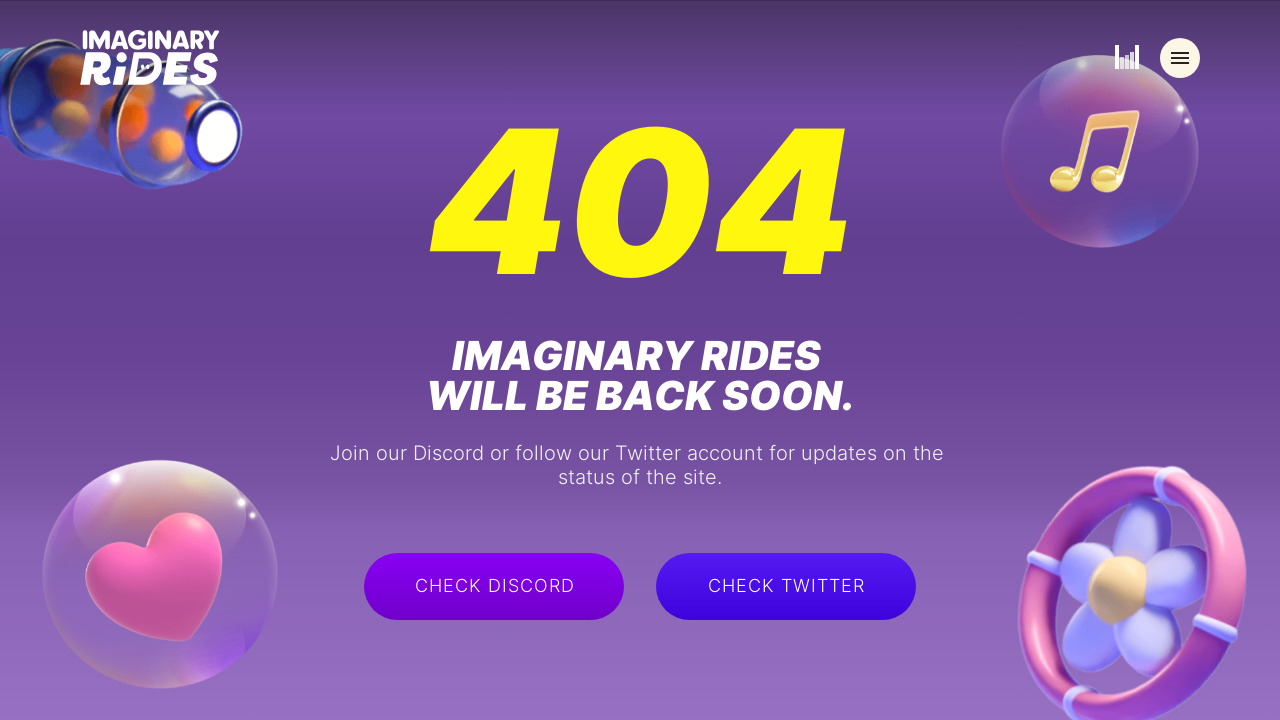